Tests dropdown selection functionality by selecting a year value (2005) from a dropdown menu on a test page

Starting URL: https://testcenter.techproeducation.com/index.php?page=dropdown

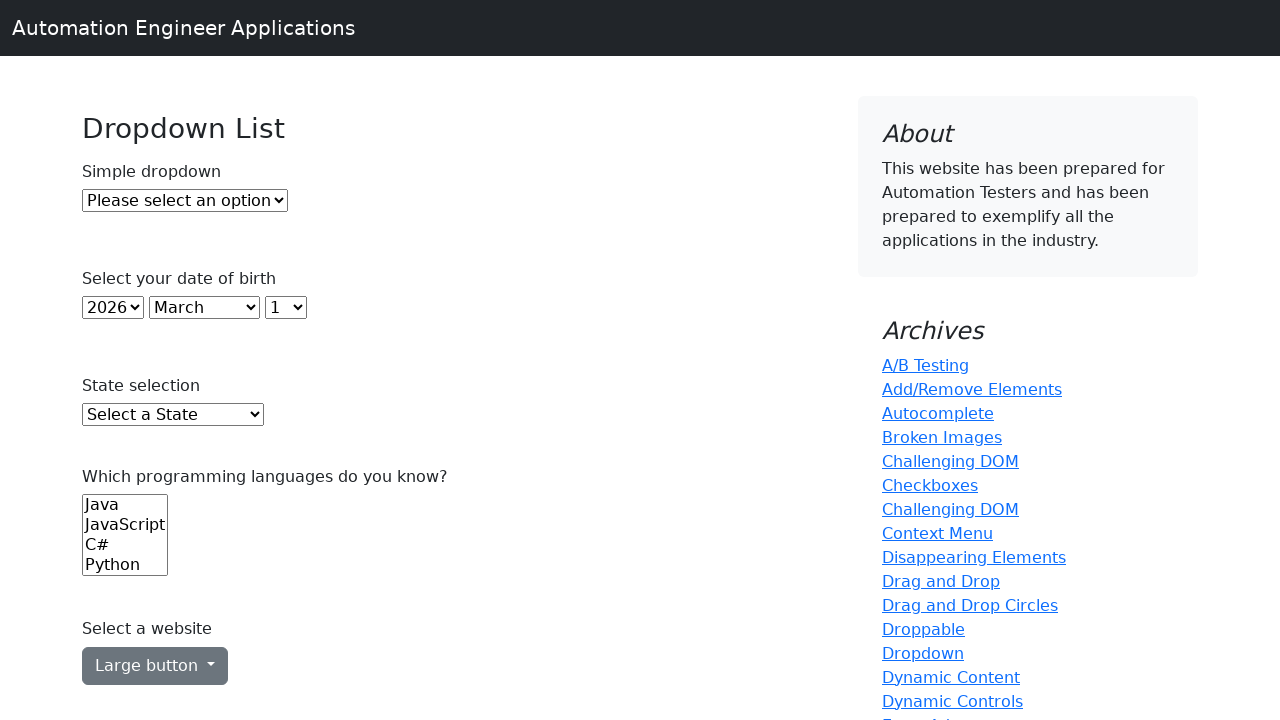

Navigated to dropdown test page
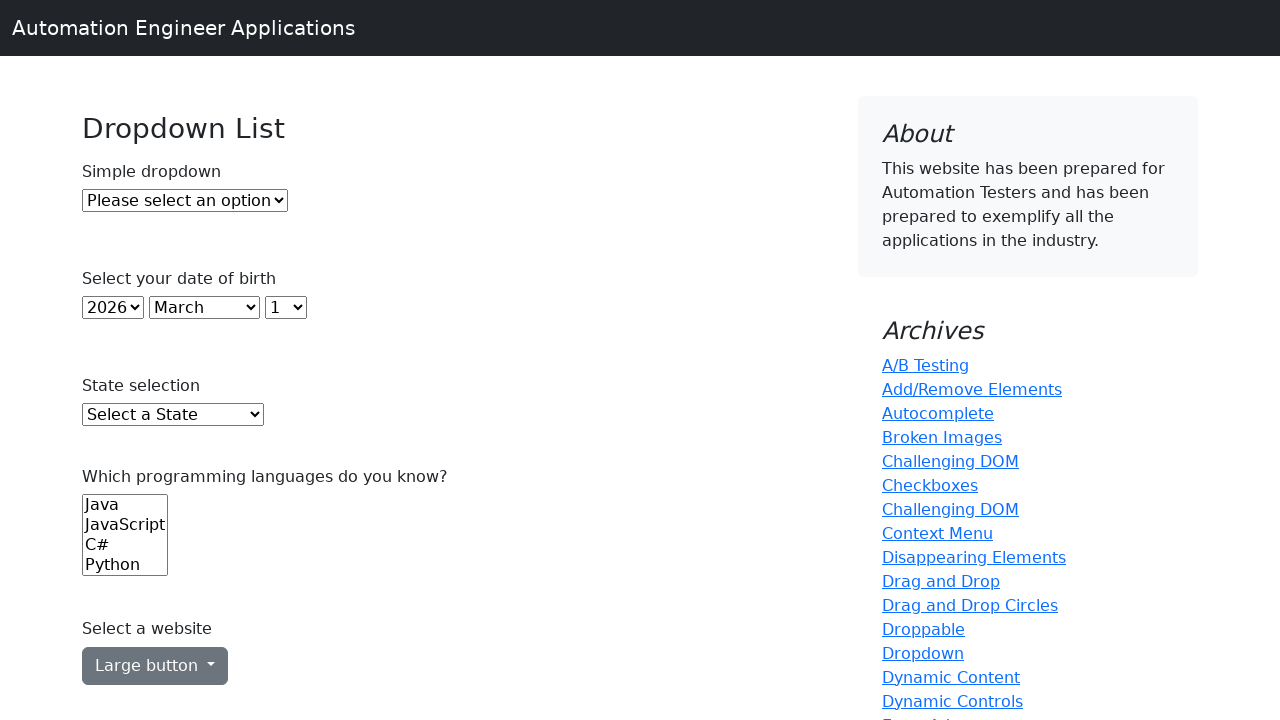

Selected year 2005 from the year dropdown menu on select#year
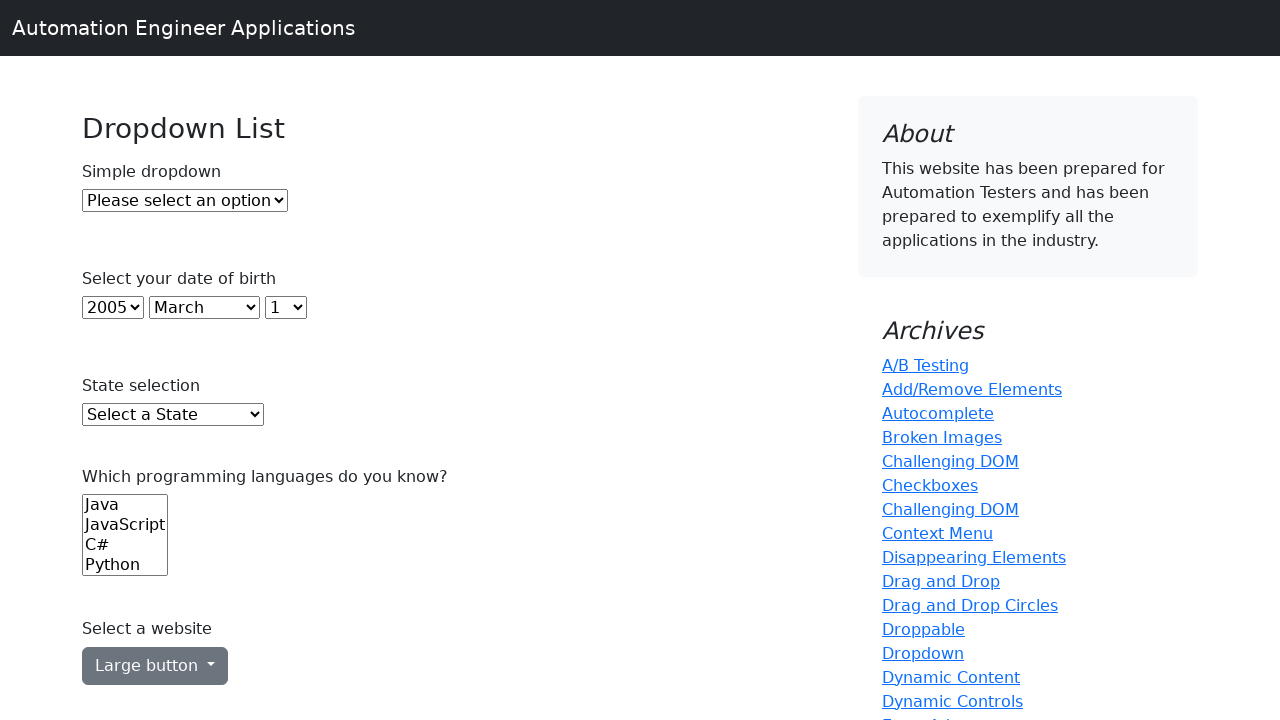

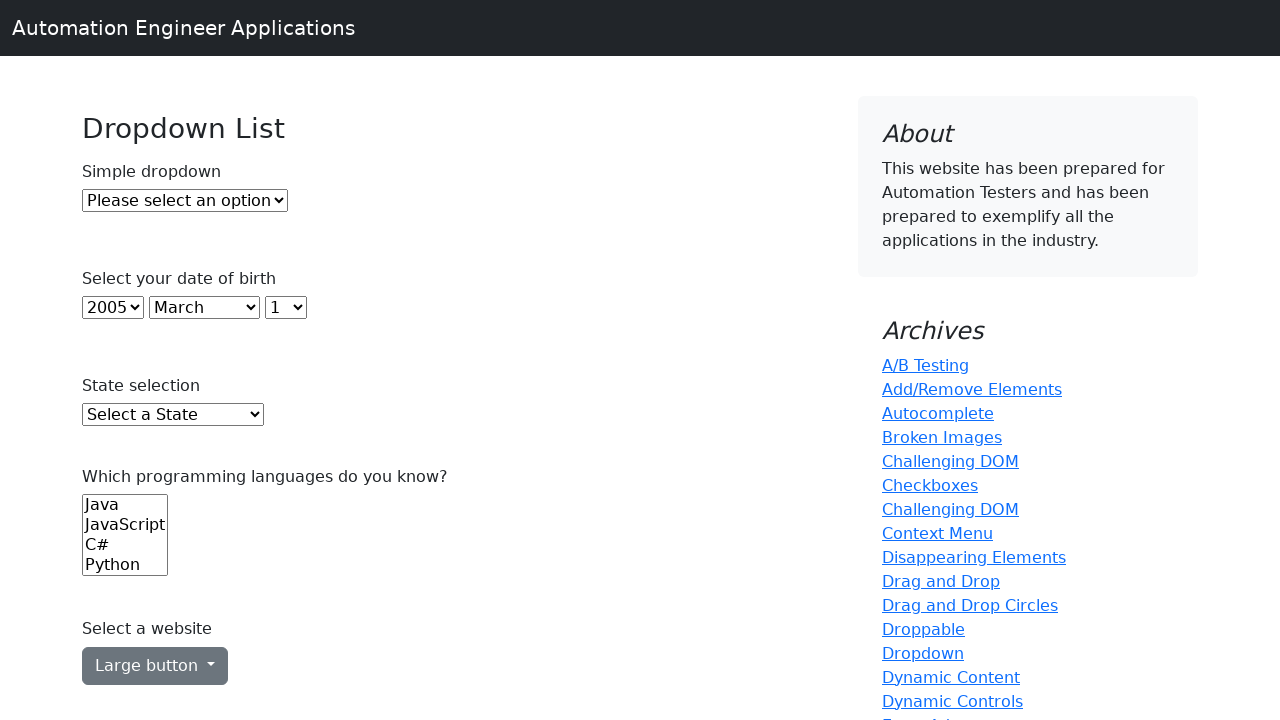